Navigates to the Jenkins website homepage and verifies that the page title contains "Jenkins"

Starting URL: https://www.jenkins.io/

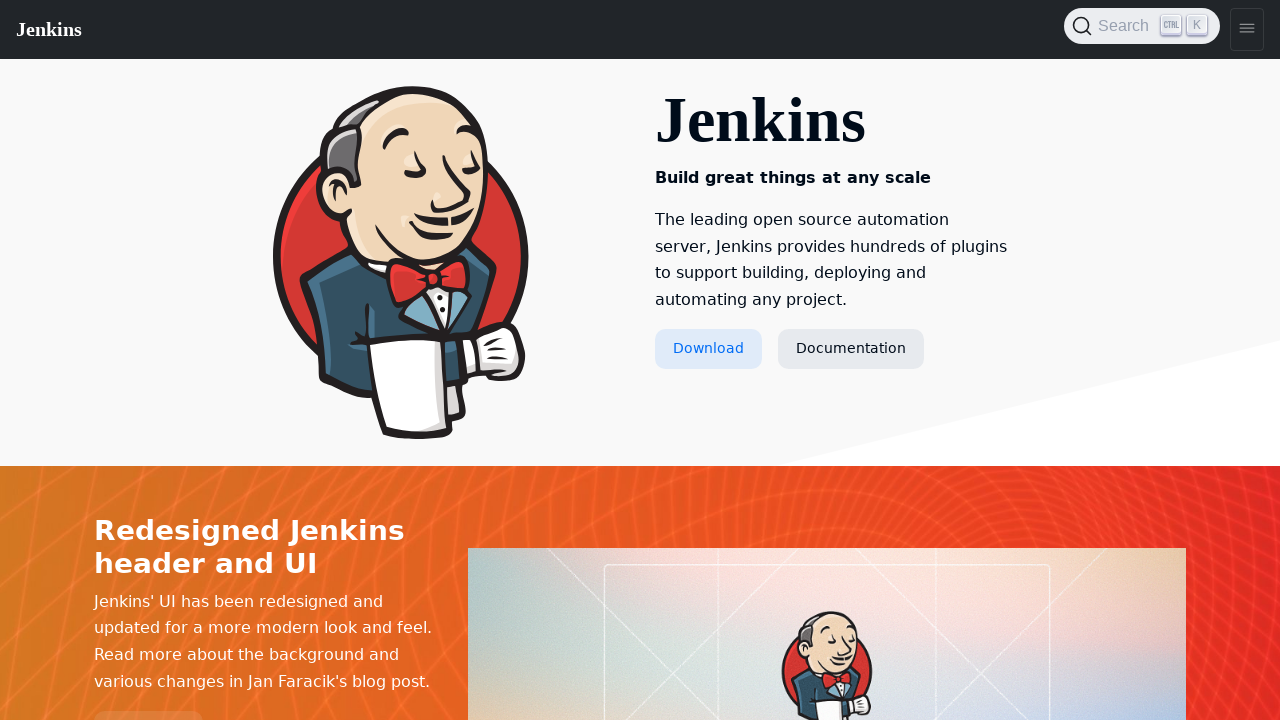

Navigated to Jenkins homepage at https://www.jenkins.io/
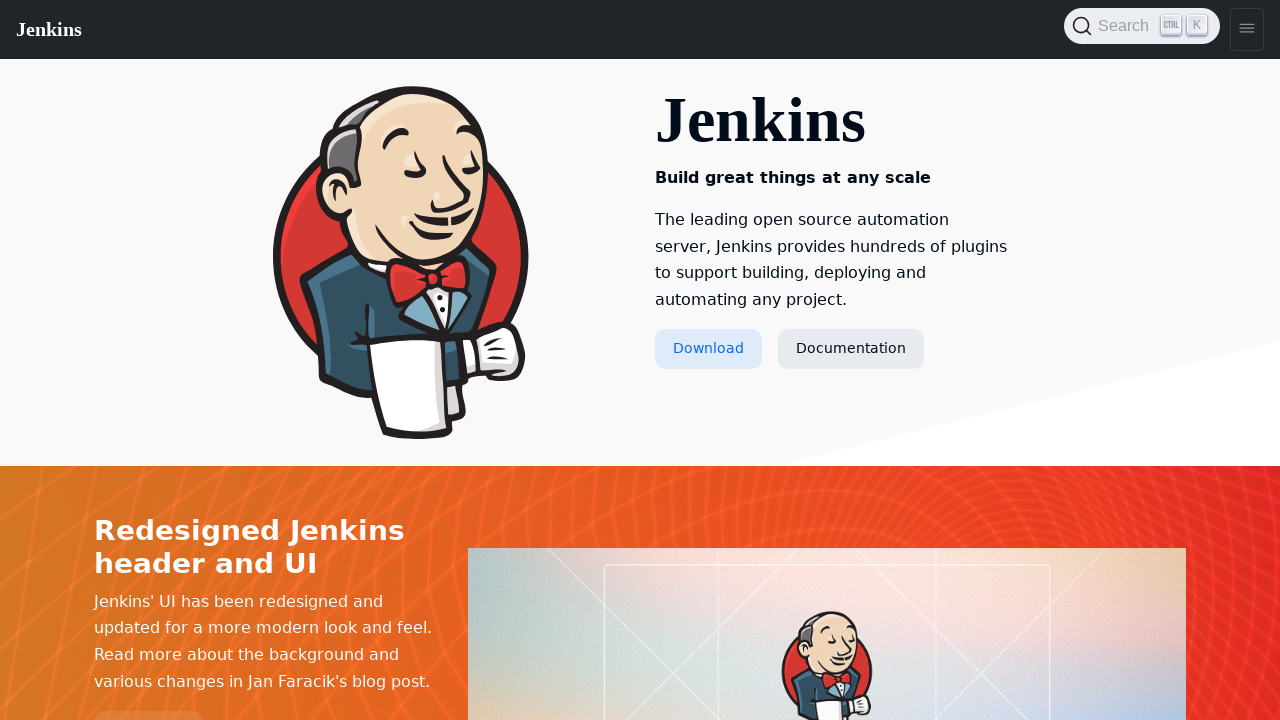

Page loaded and DOM content is ready
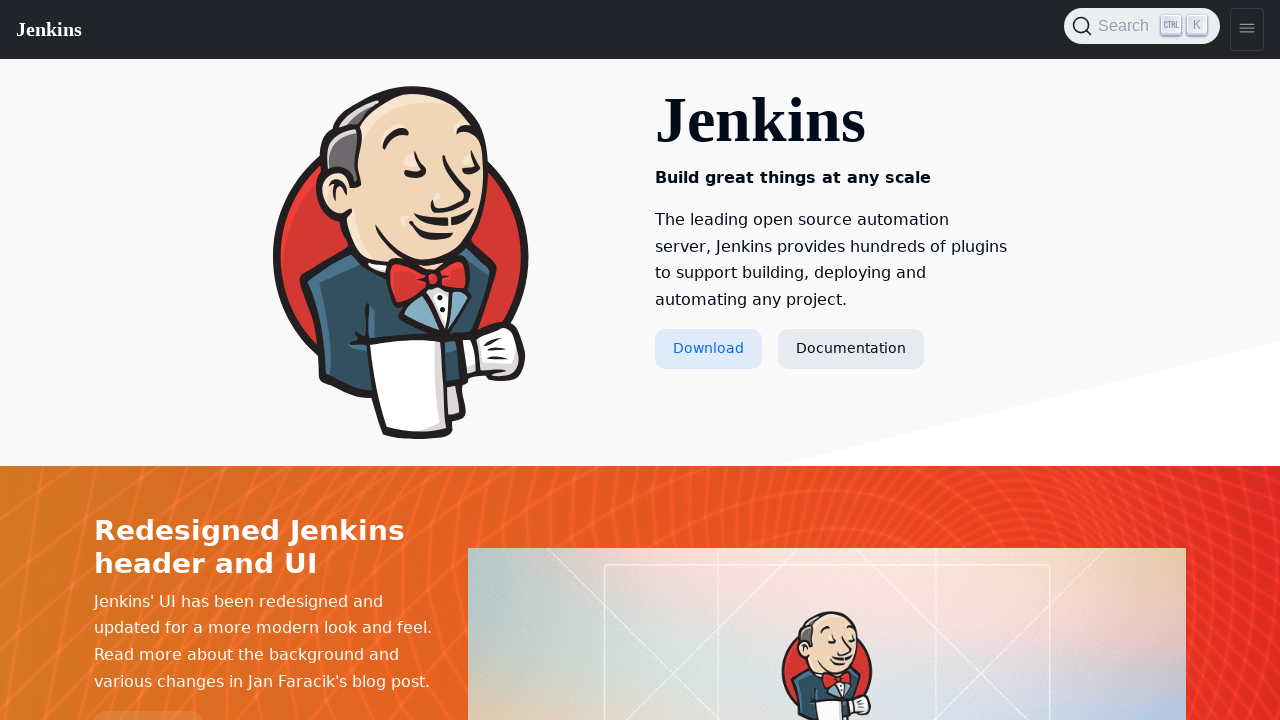

Verified that page title contains 'Jenkins'
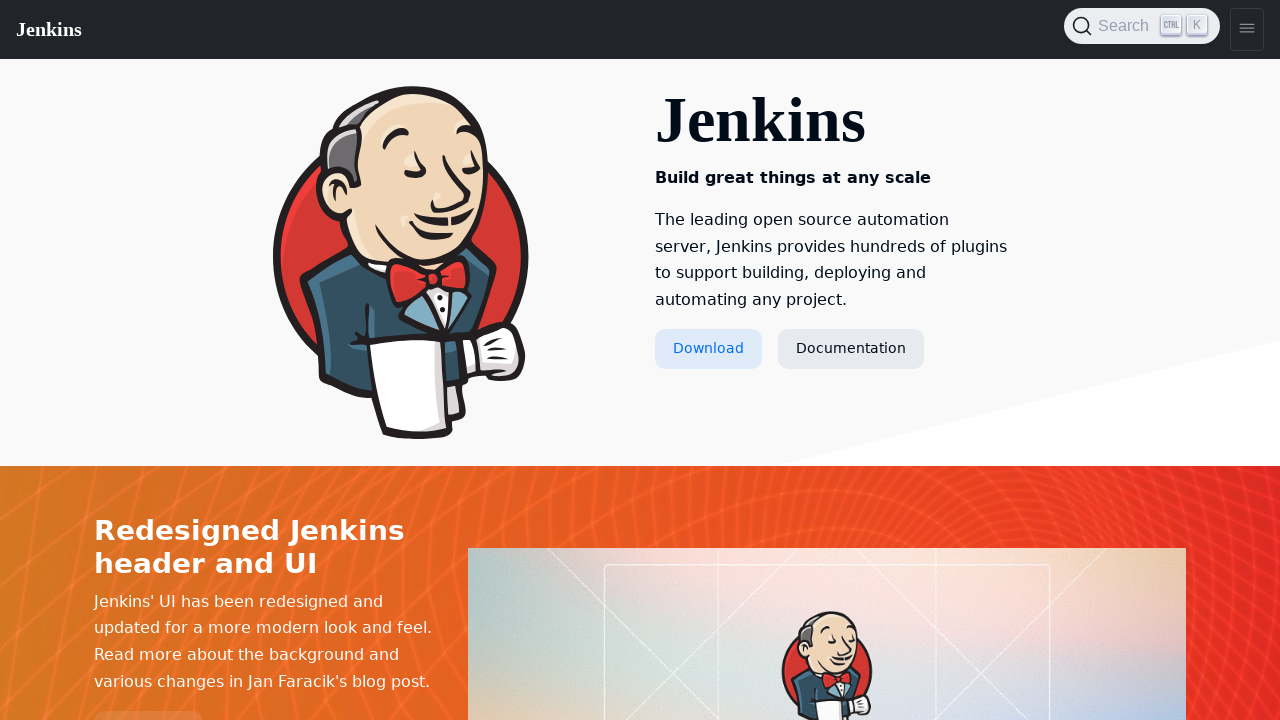

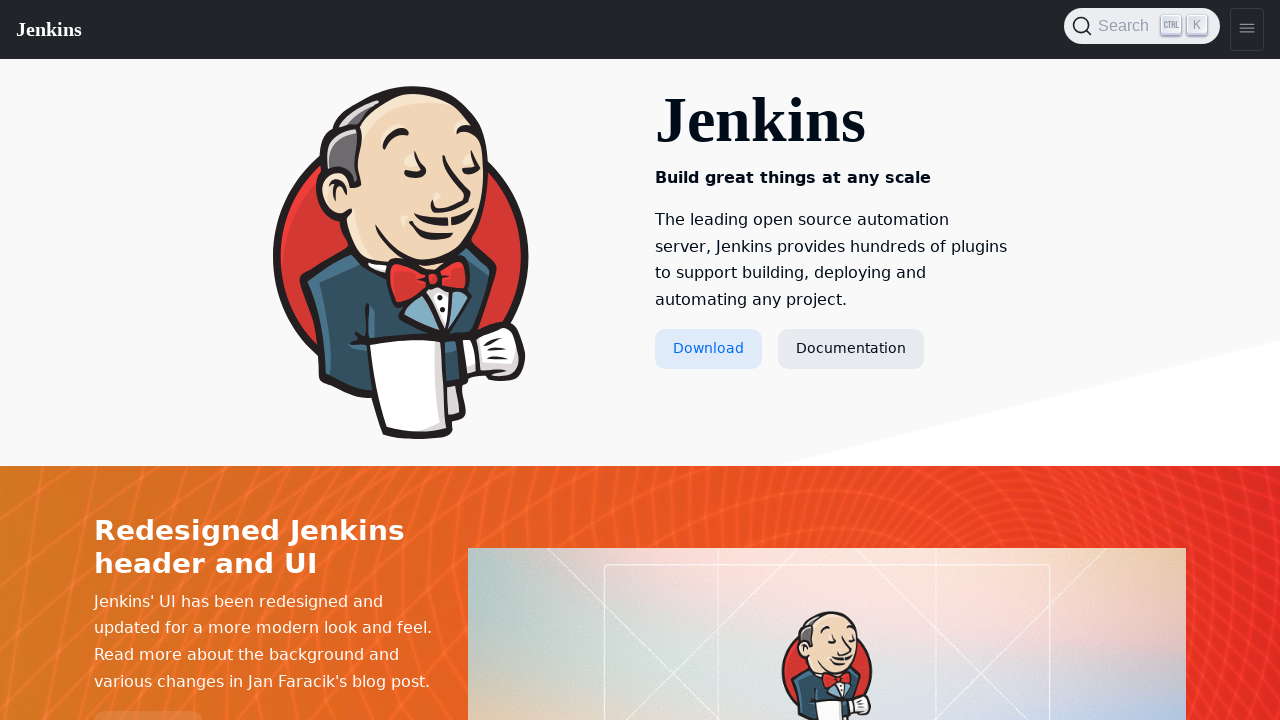